Tests Simple Form Demo by entering a message and verifying it displays correctly after clicking the button

Starting URL: https://www.lambdatest.com/selenium-playground/

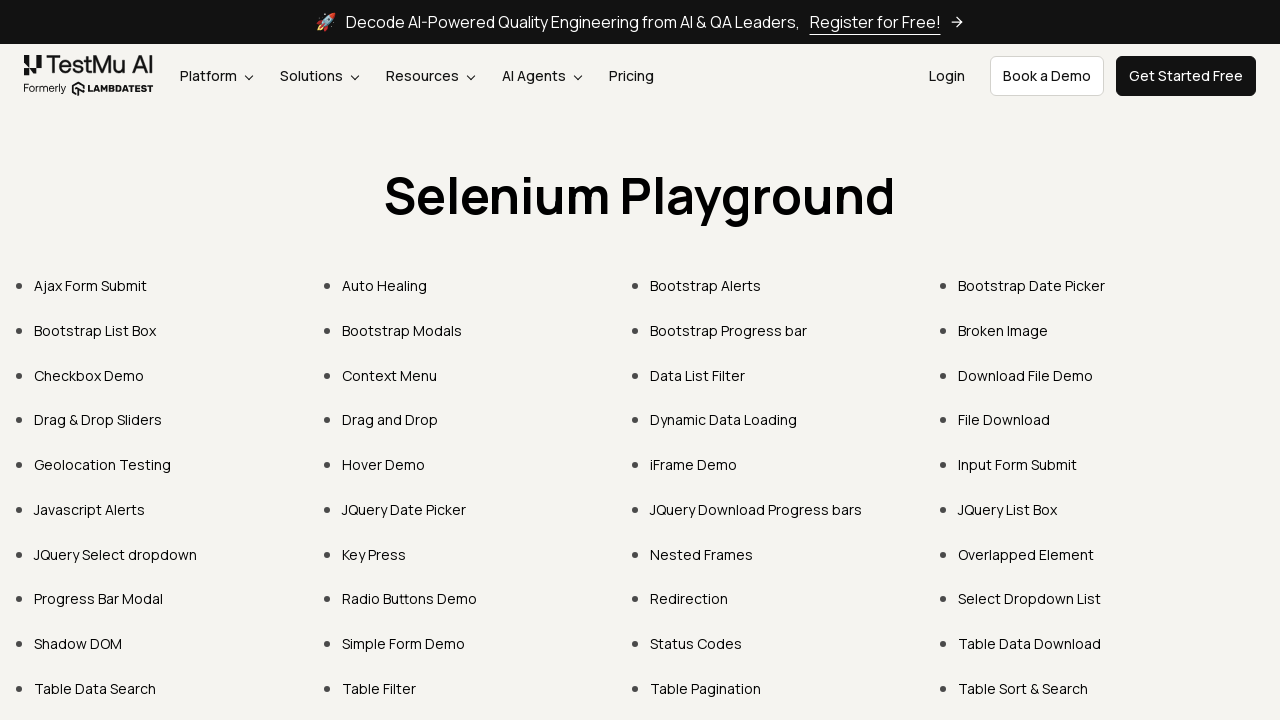

Clicked on Simple Form Demo link at (404, 644) on internal:role=link[name="Simple Form Demo"i]
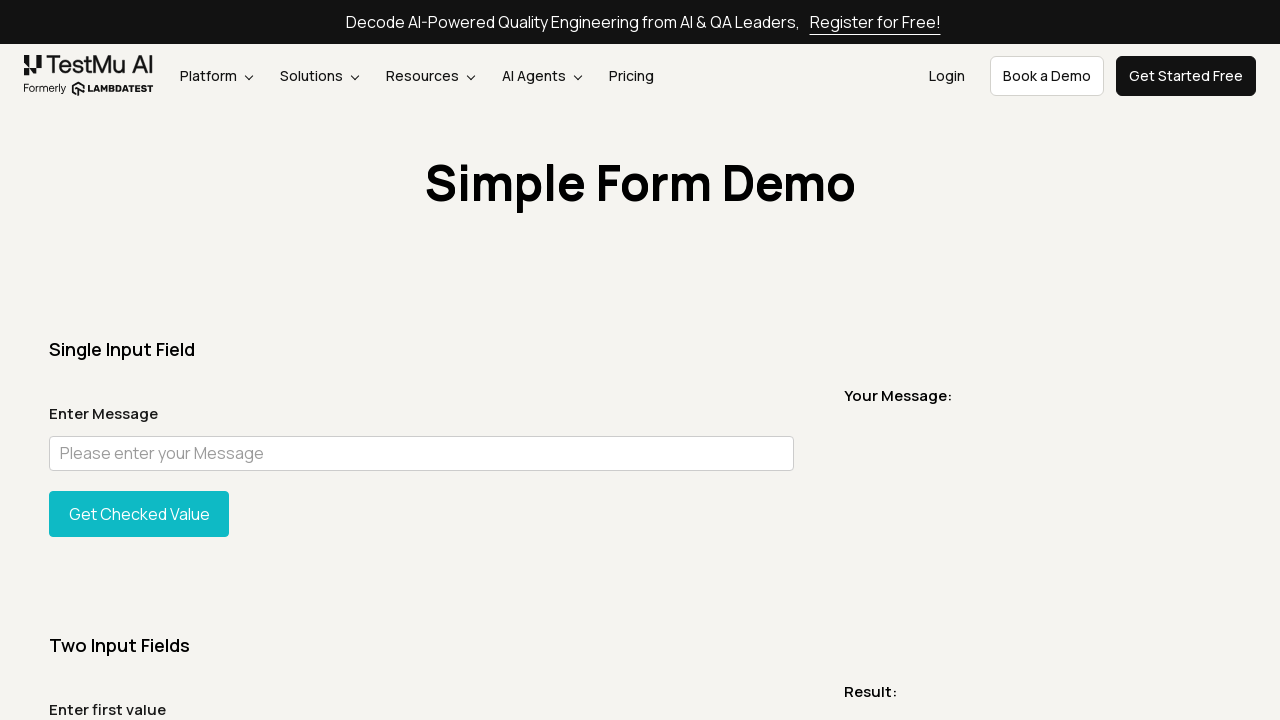

Filled message field with 'Welcome to LambdaTest' on internal:attr=[placeholder="Please enter your Message"i]
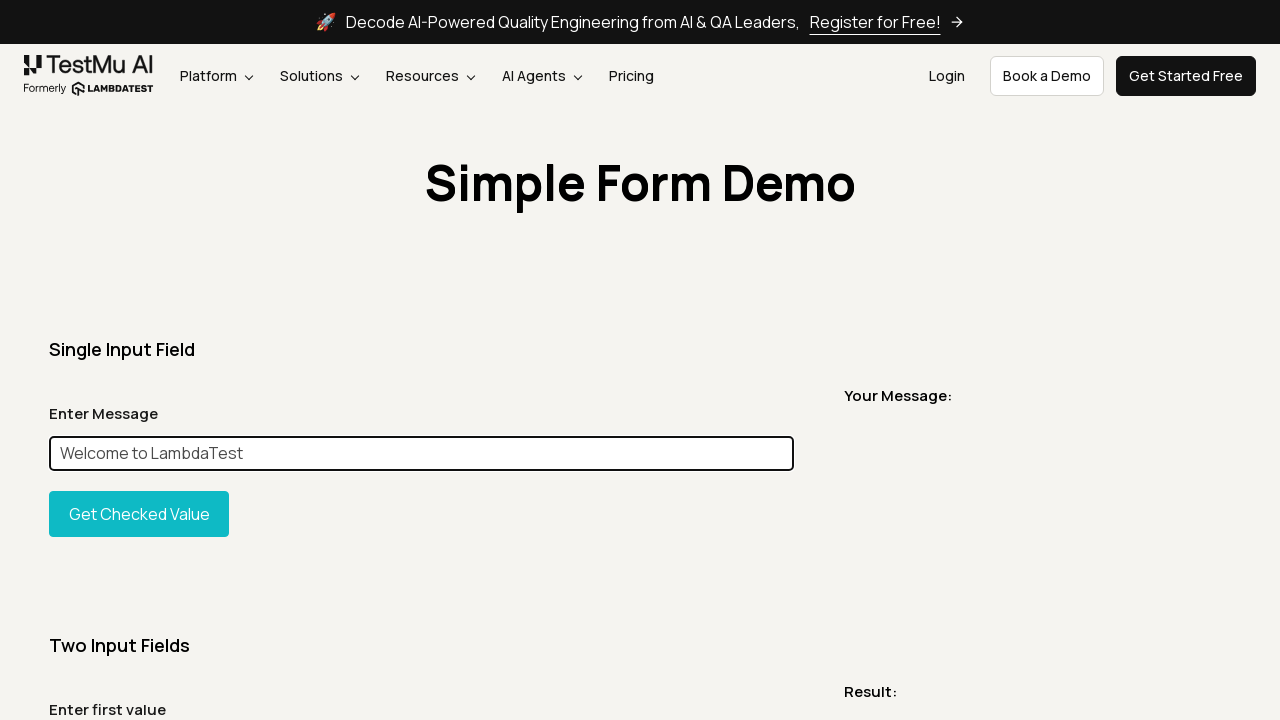

Clicked Get Checked Value button at (139, 514) on internal:role=button[name="Get Checked Value"i]
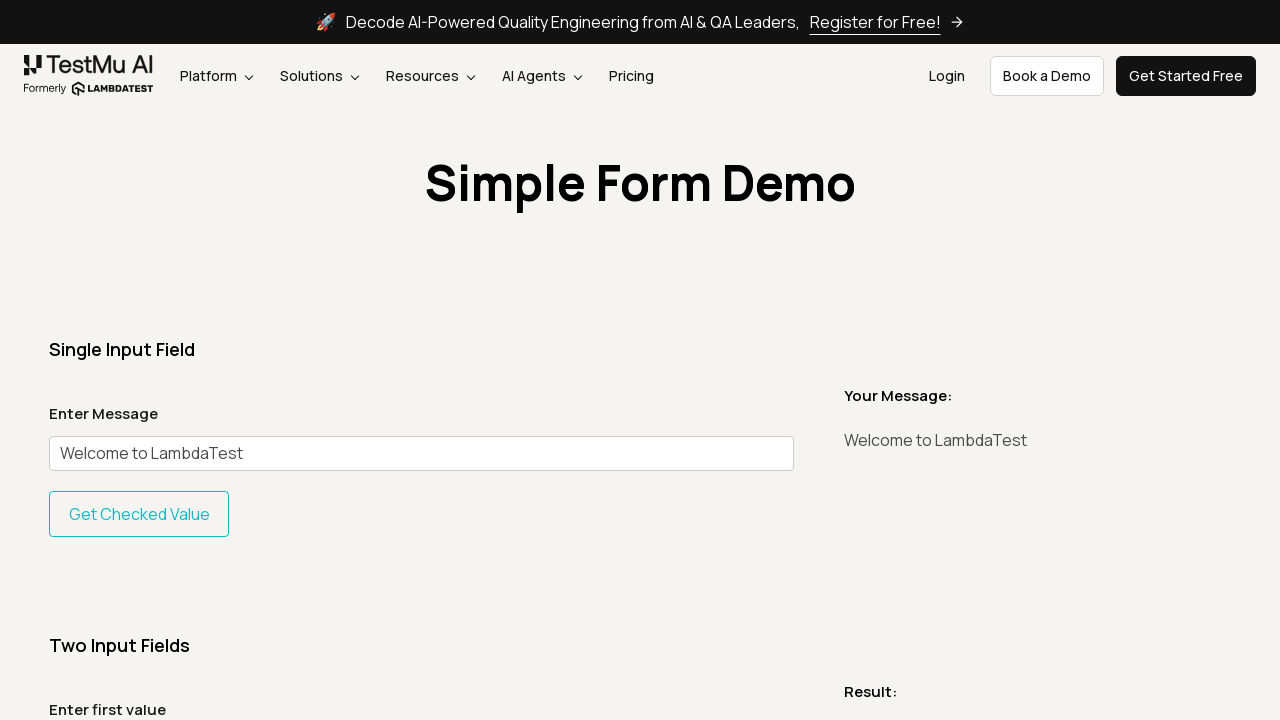

Message element loaded and is now visible
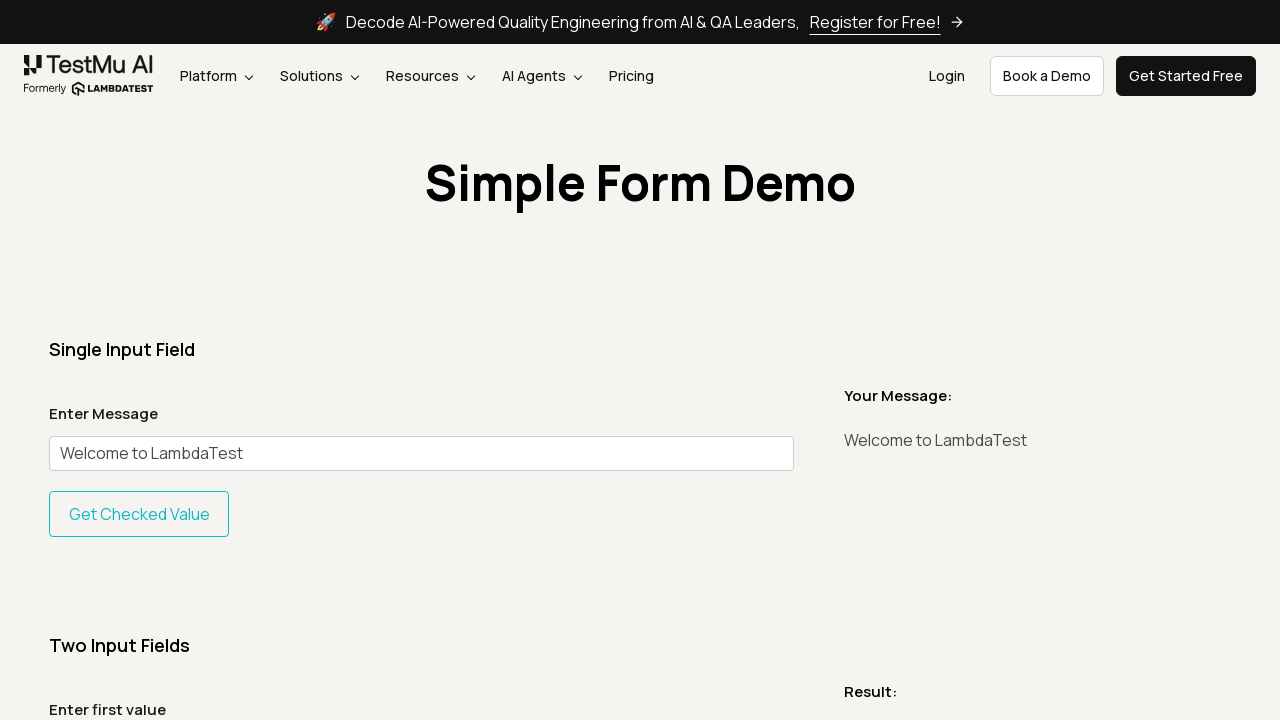

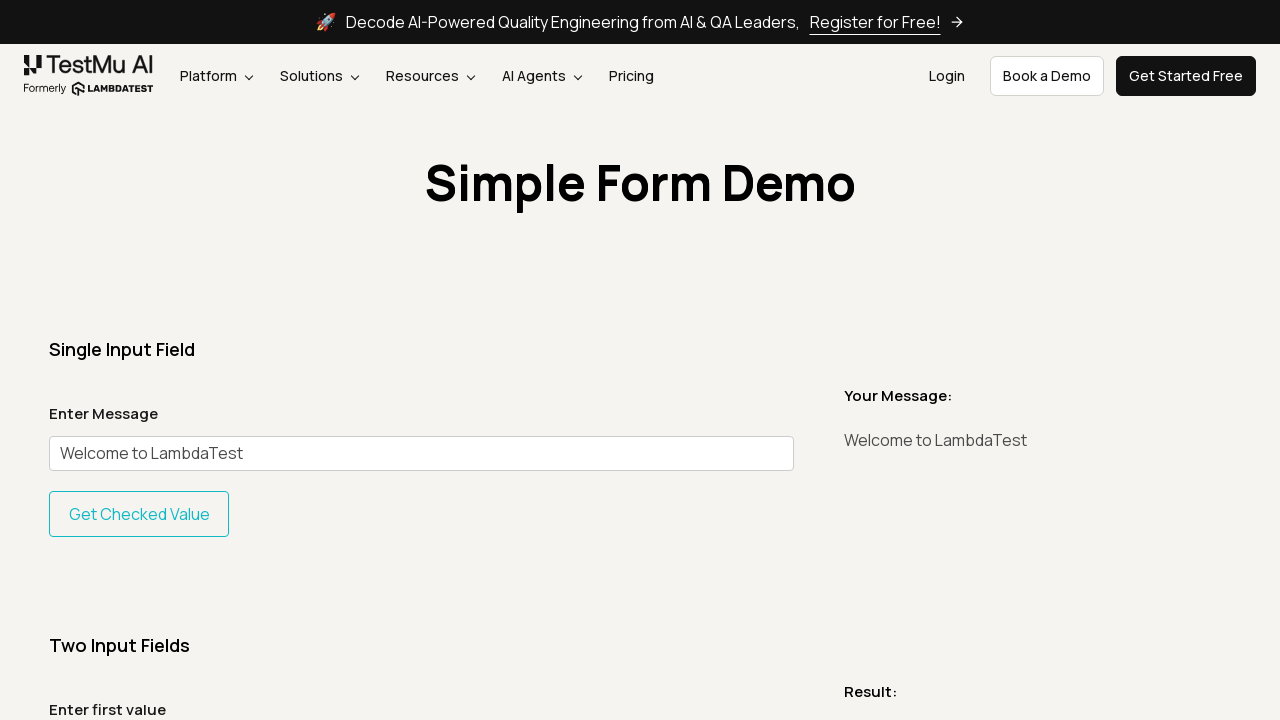